Tests dropdown hover menu interaction and form field manipulation

Starting URL: https://testautomationpractice.blogspot.com/

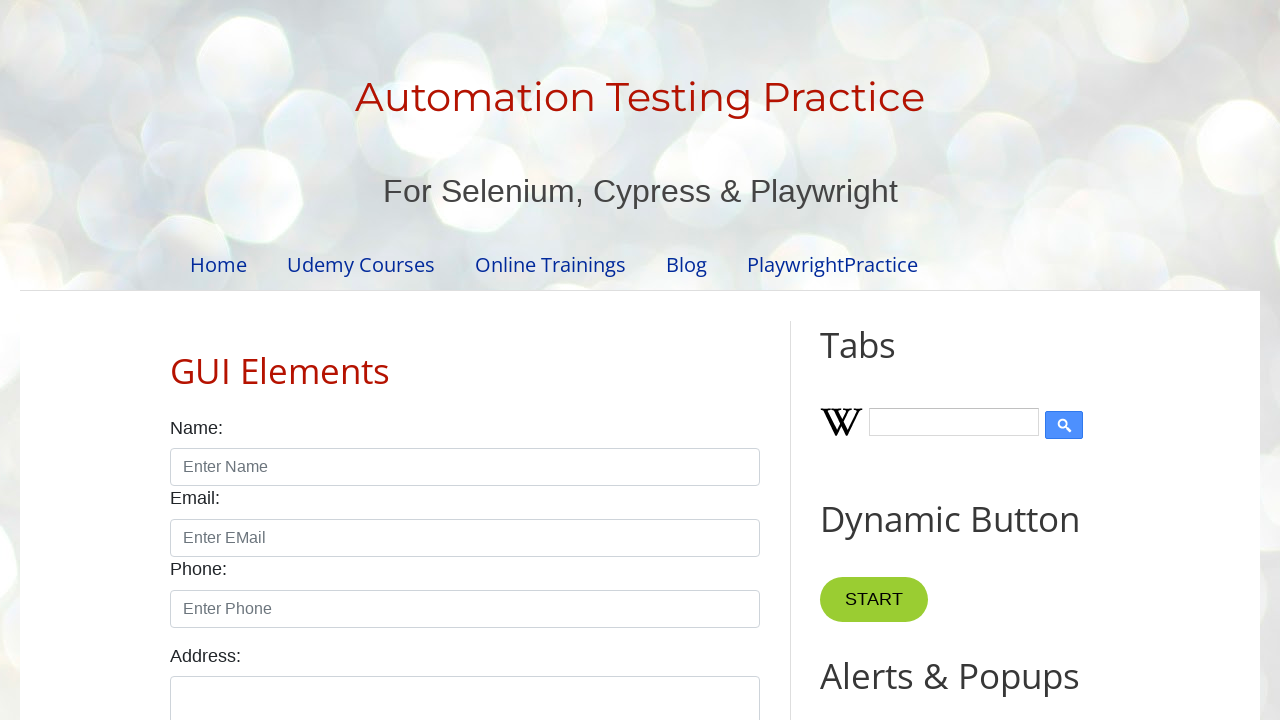

Clicked dropdown button to open hover menu at (868, 360) on .dropbtn
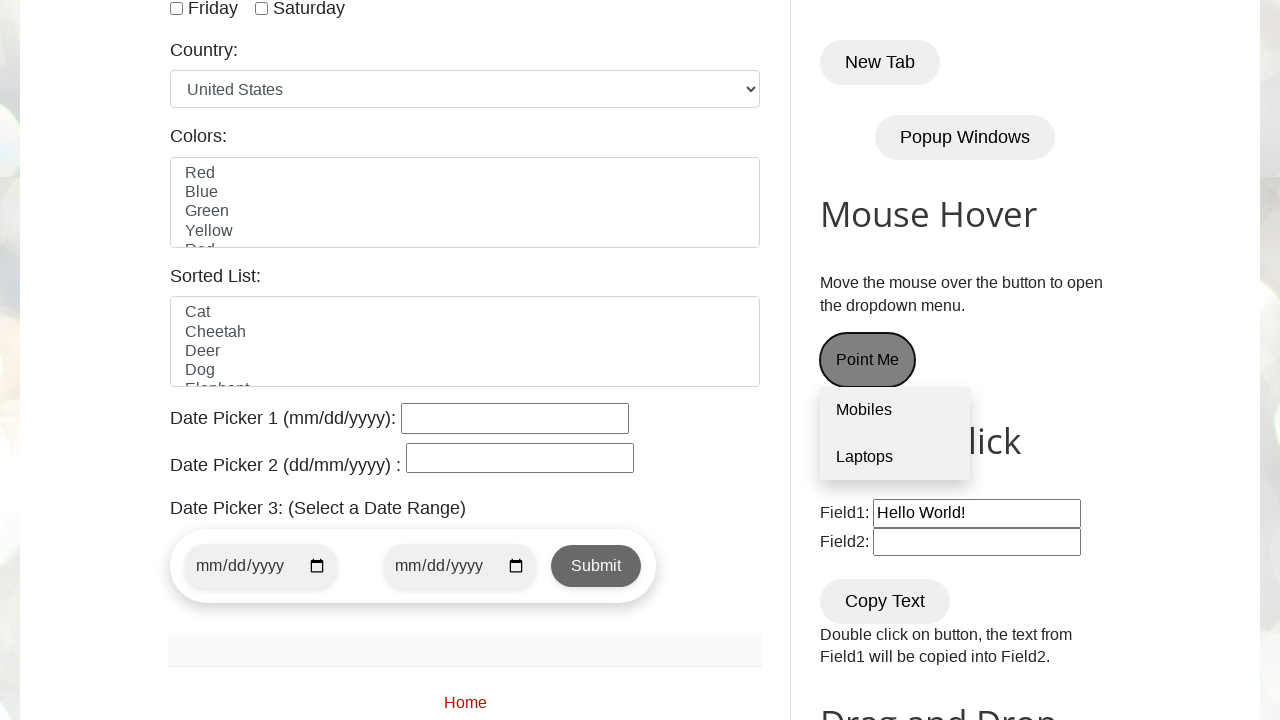

Clicked Mobiles link in dropdown menu at (895, 411) on text=Mobiles
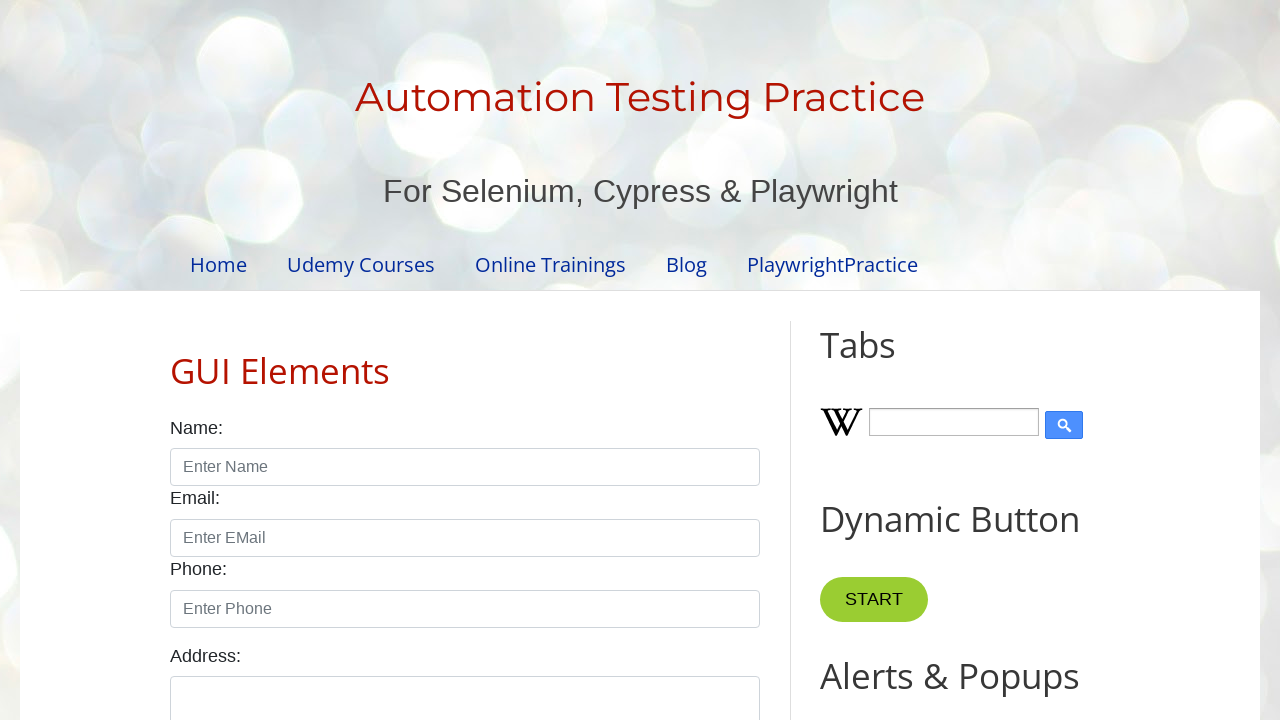

Cleared field1 input on #field1
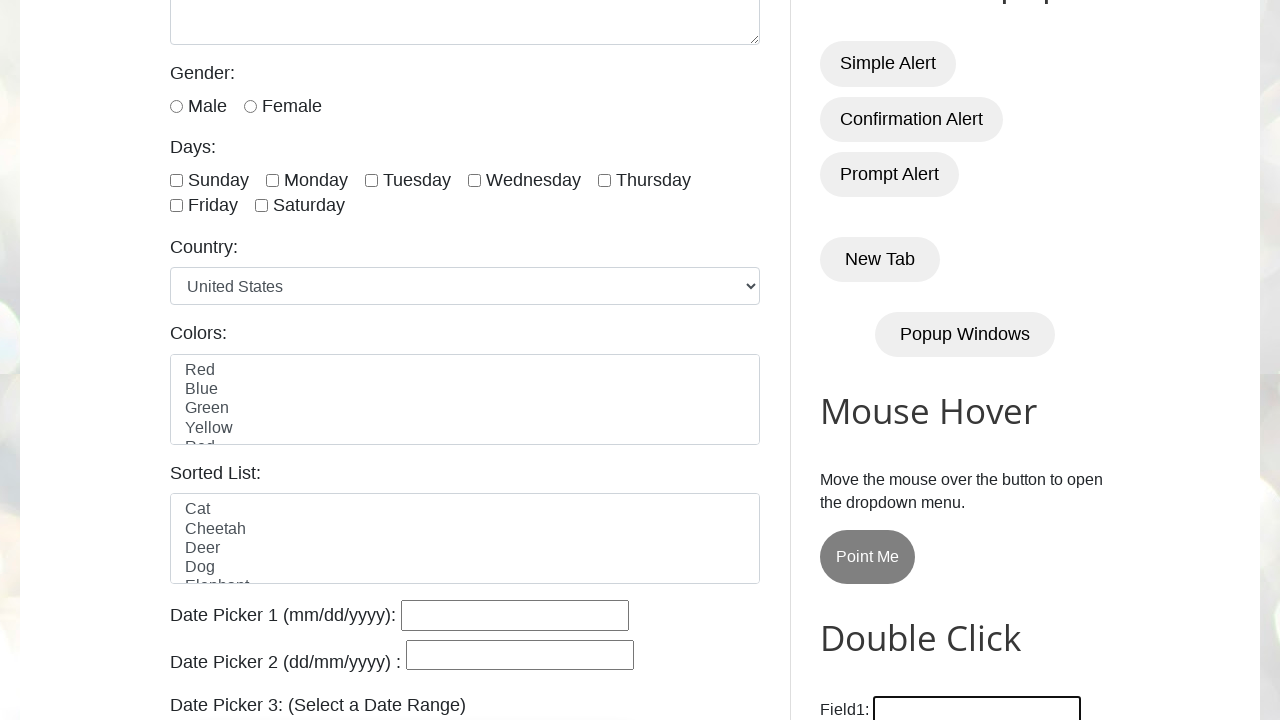

Entered 'Hello Thrir' in field1 input on #field1
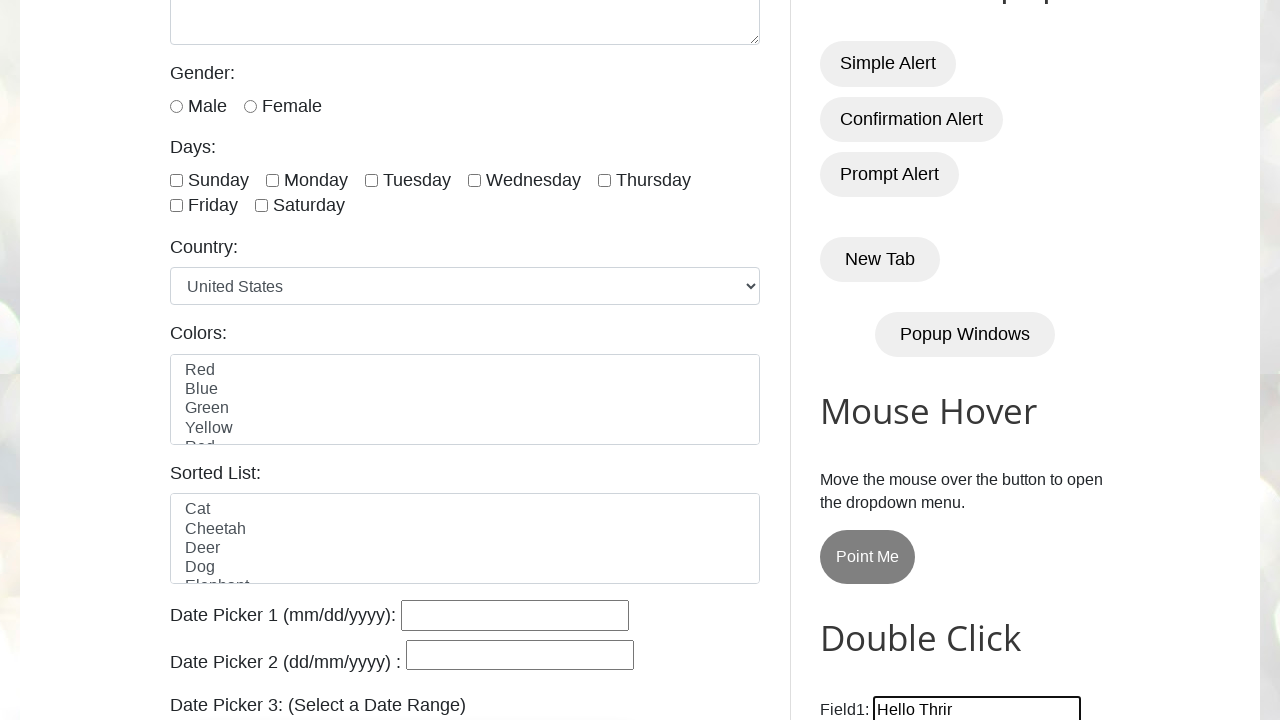

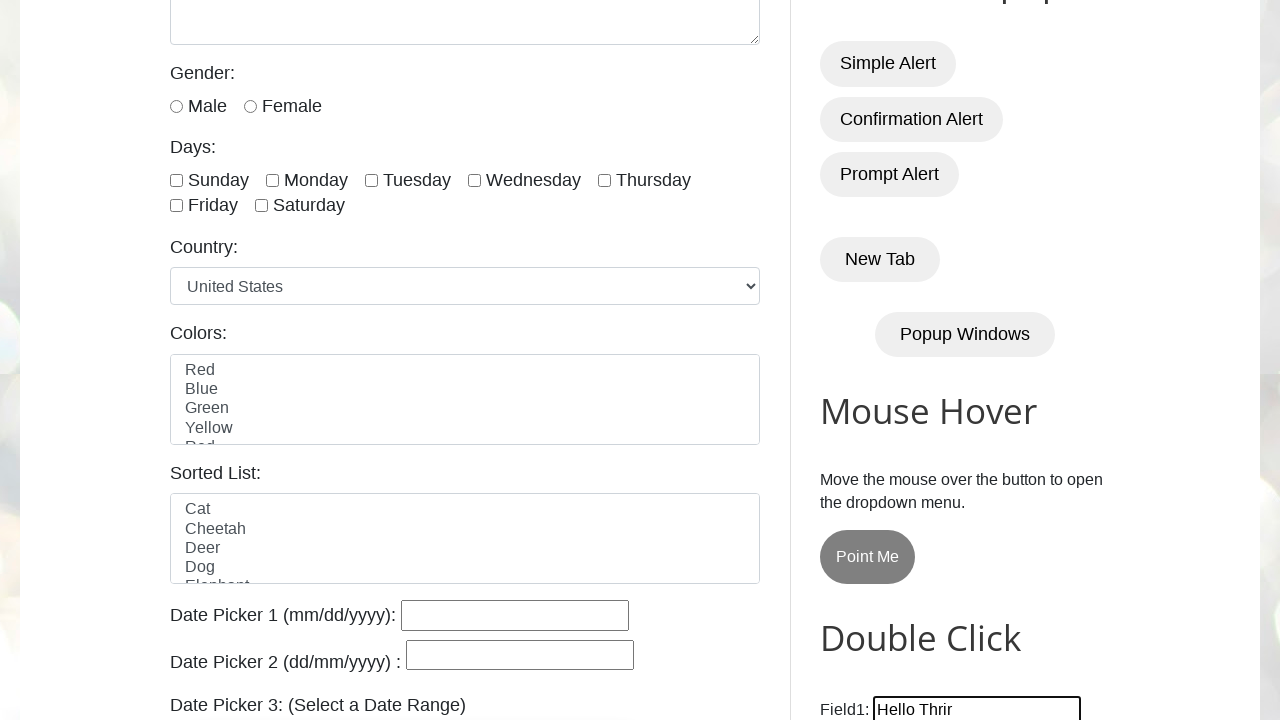